Tests navigation to the Edit/Input section and verifies the Input heading is visible

Starting URL: https://letcode.in/test

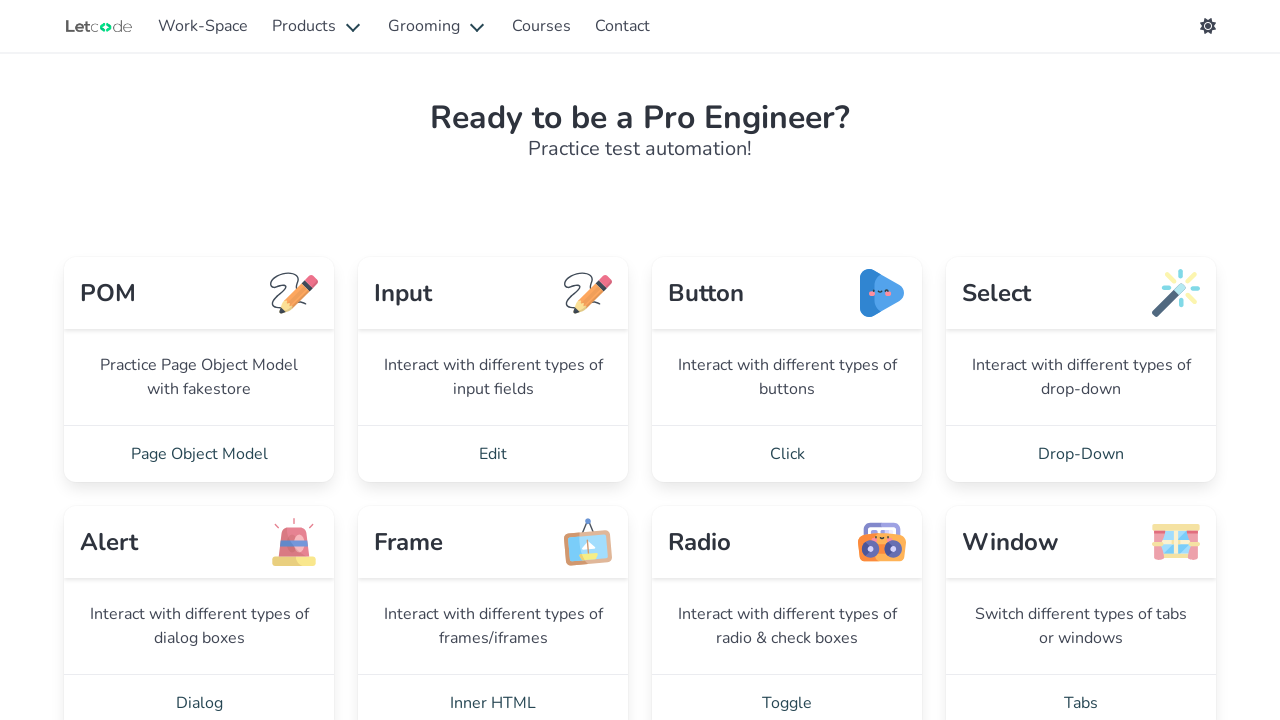

Clicked on Edit link to navigate to Edit/Input section at (493, 454) on internal:role=link[name="Edit"i]
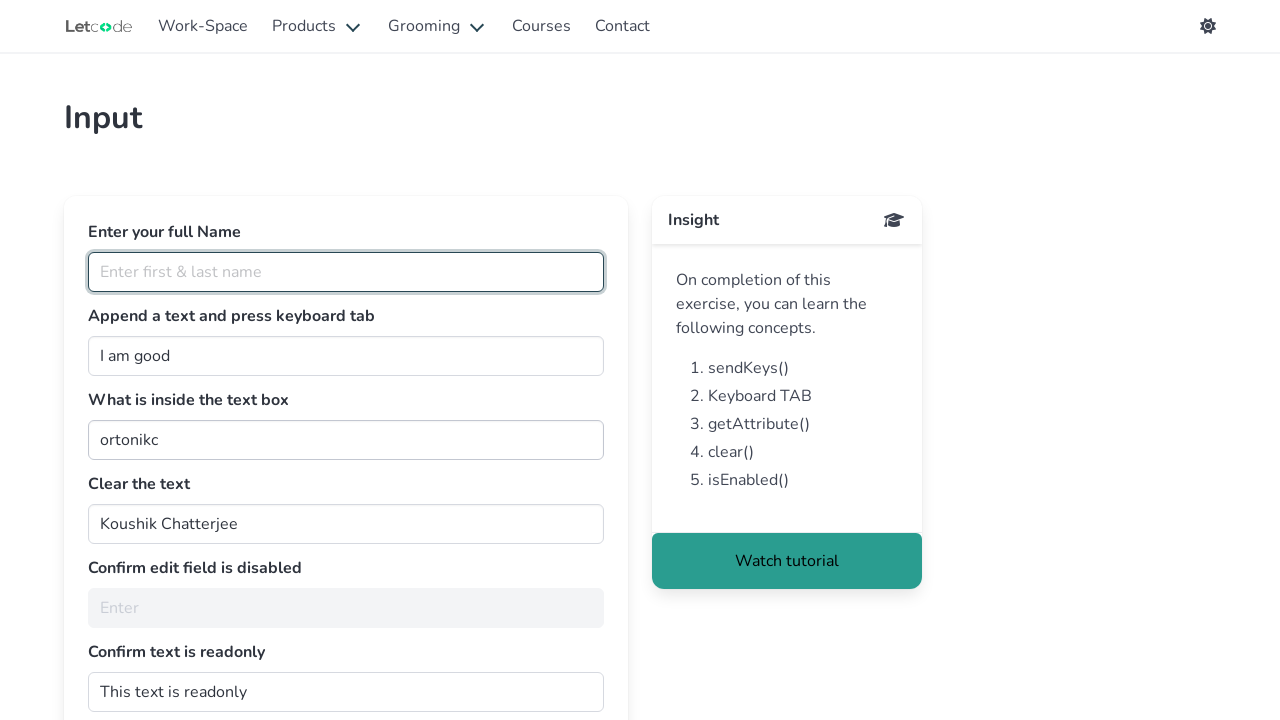

Input heading is visible and loaded
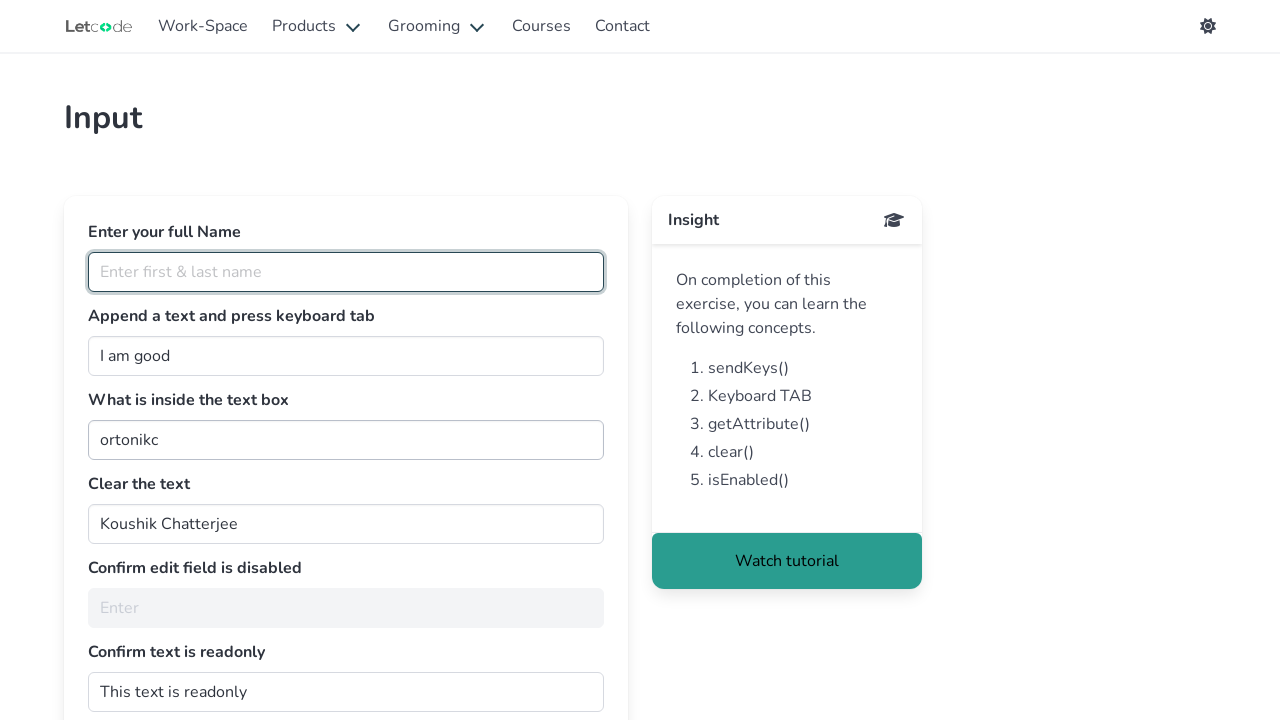

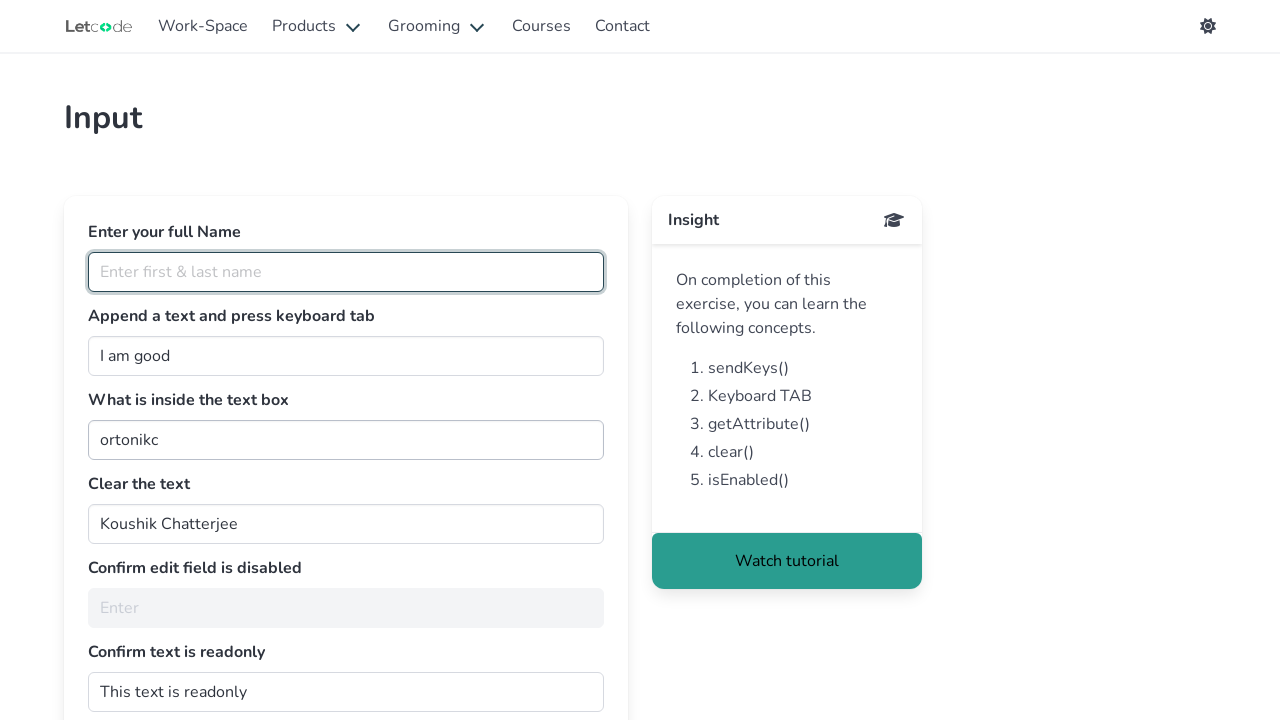